Tests a tarot/blog website by navigating through multiple pages including homepage, blog list, blog detail, tarot reading (with card shuffle and spread interactions), tarot cards encyclopedia, and encyclopedia pages, verifying that images load on each page.

Starting URL: https://test-studio-firebase.vercel.app

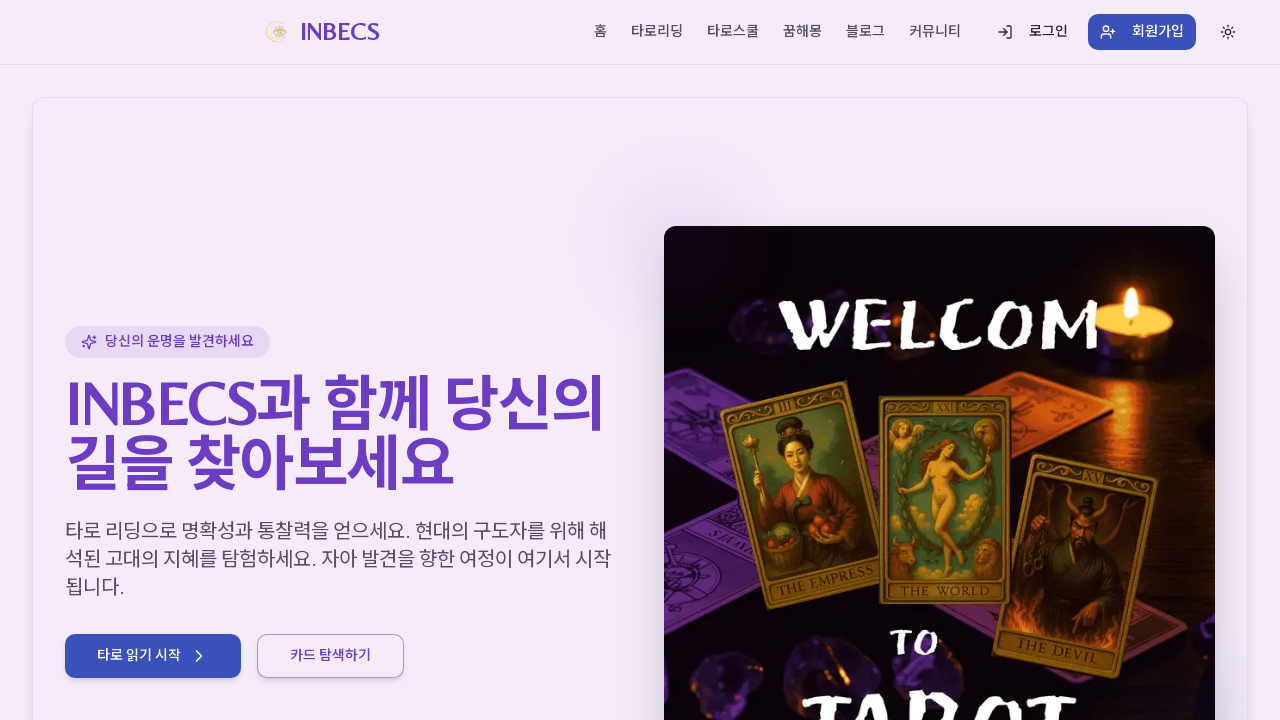

Waited for homepage to reach networkidle state
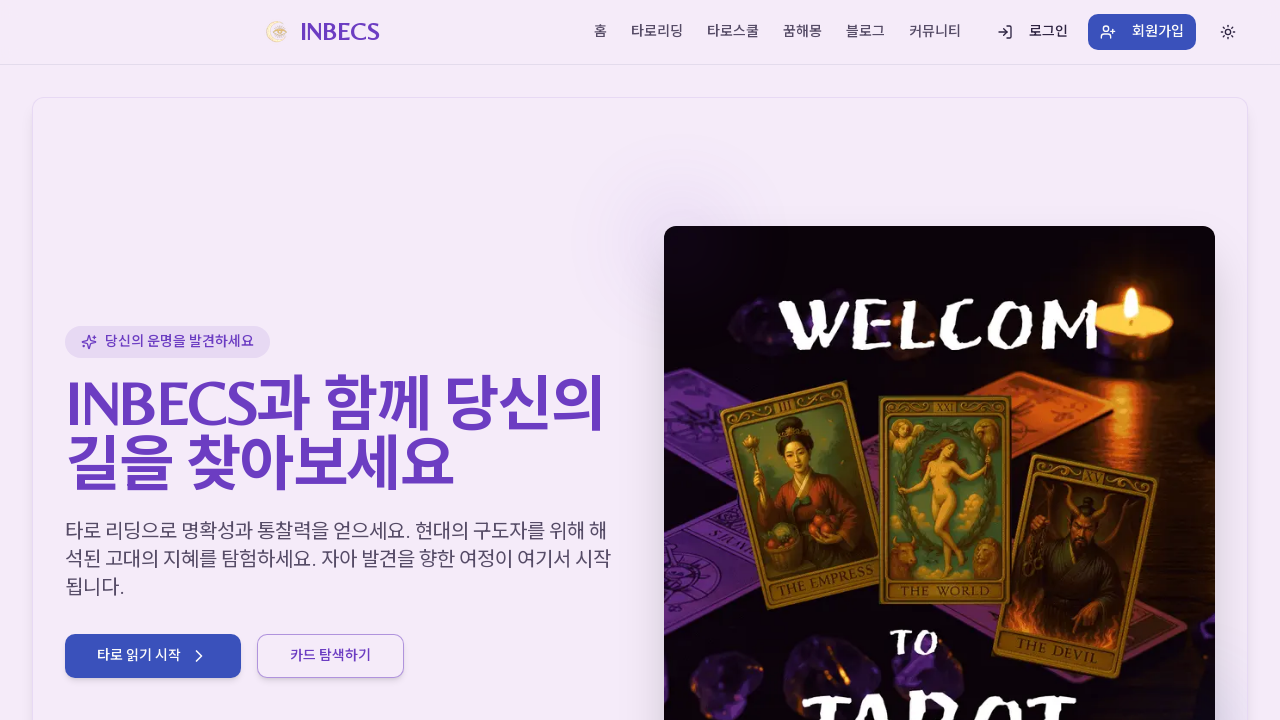

Homepage images loaded and verified
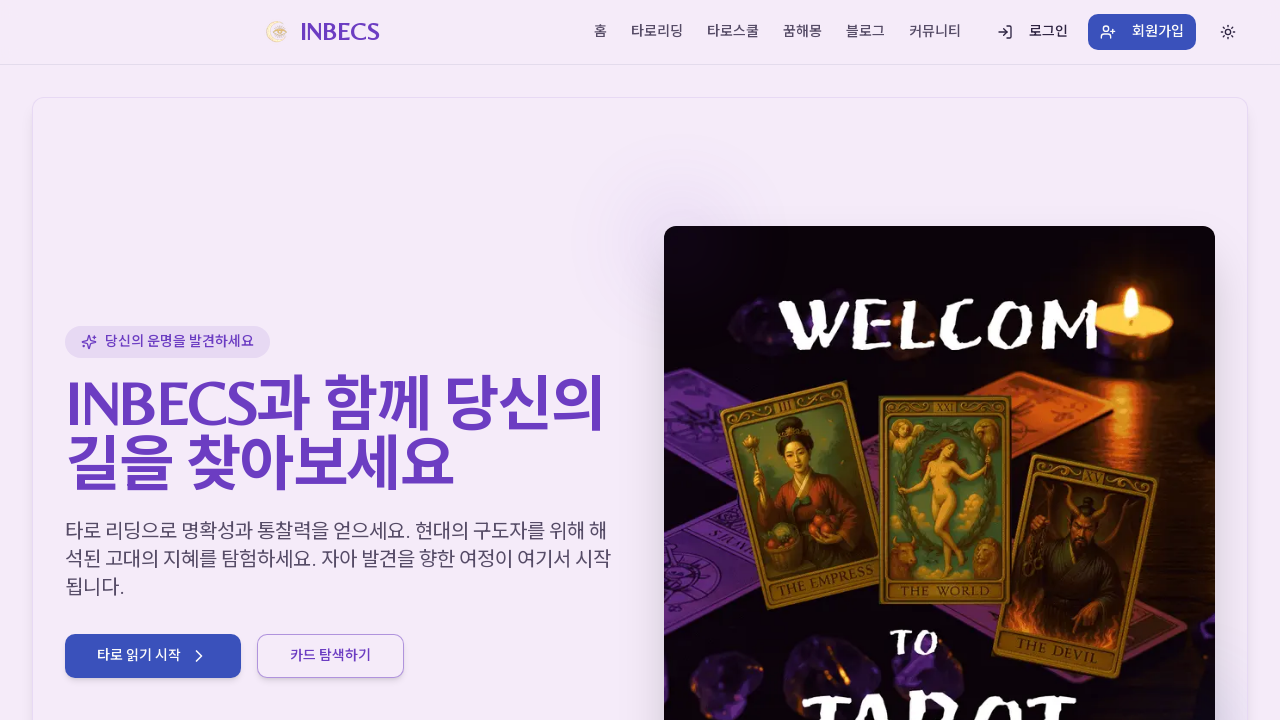

Navigated to blog list page
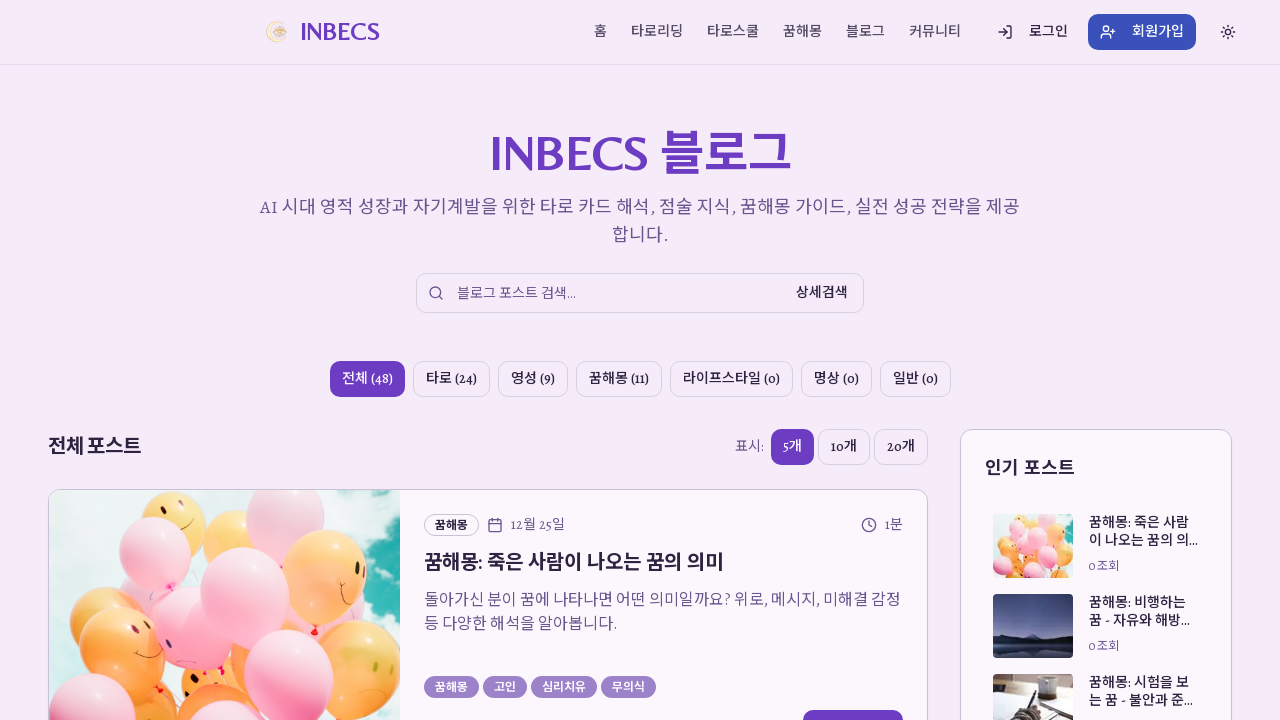

Blog list page images loaded and verified
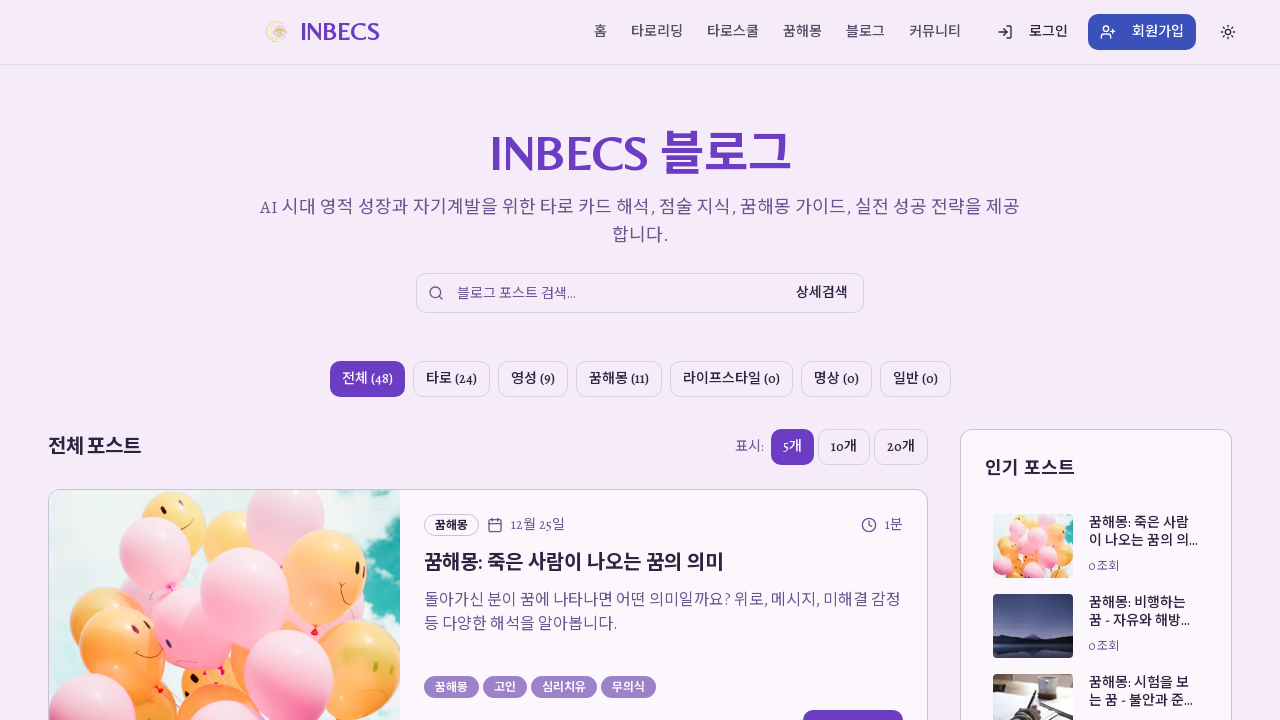

Clicked first blog post link at (853, 702) on a[href*="/blog/"] >> nth=0
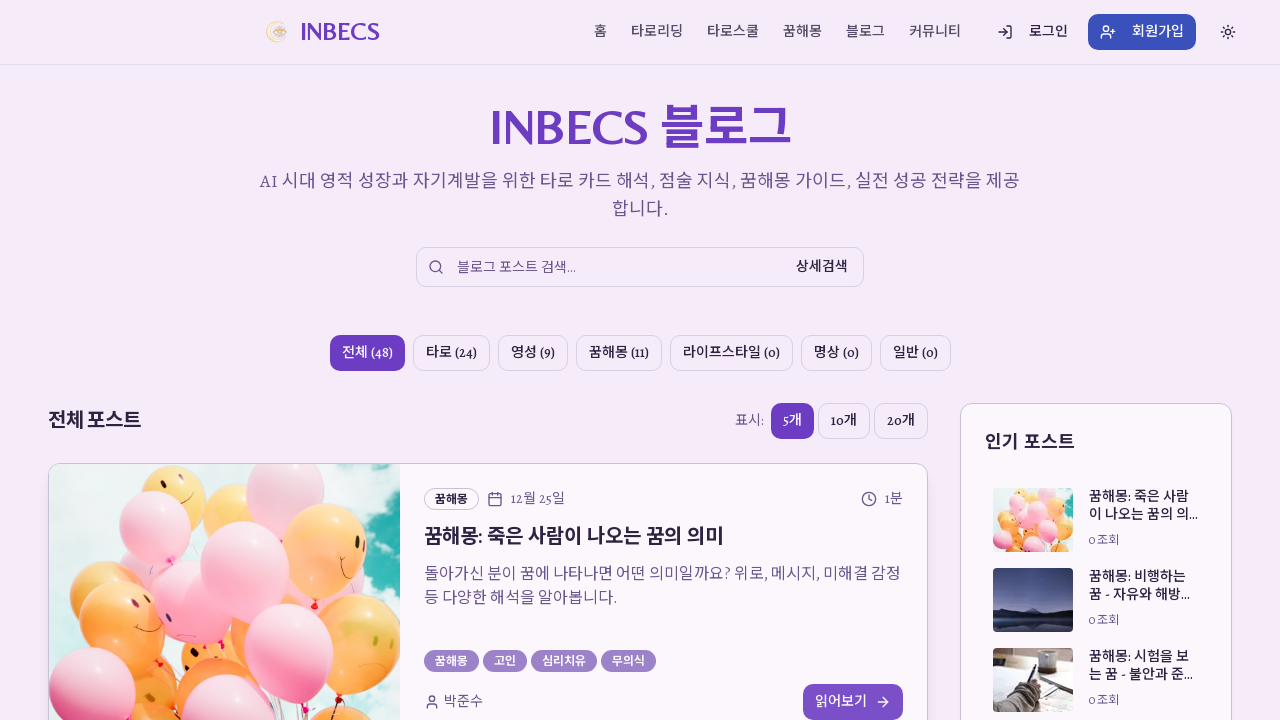

Blog detail page reached networkidle state
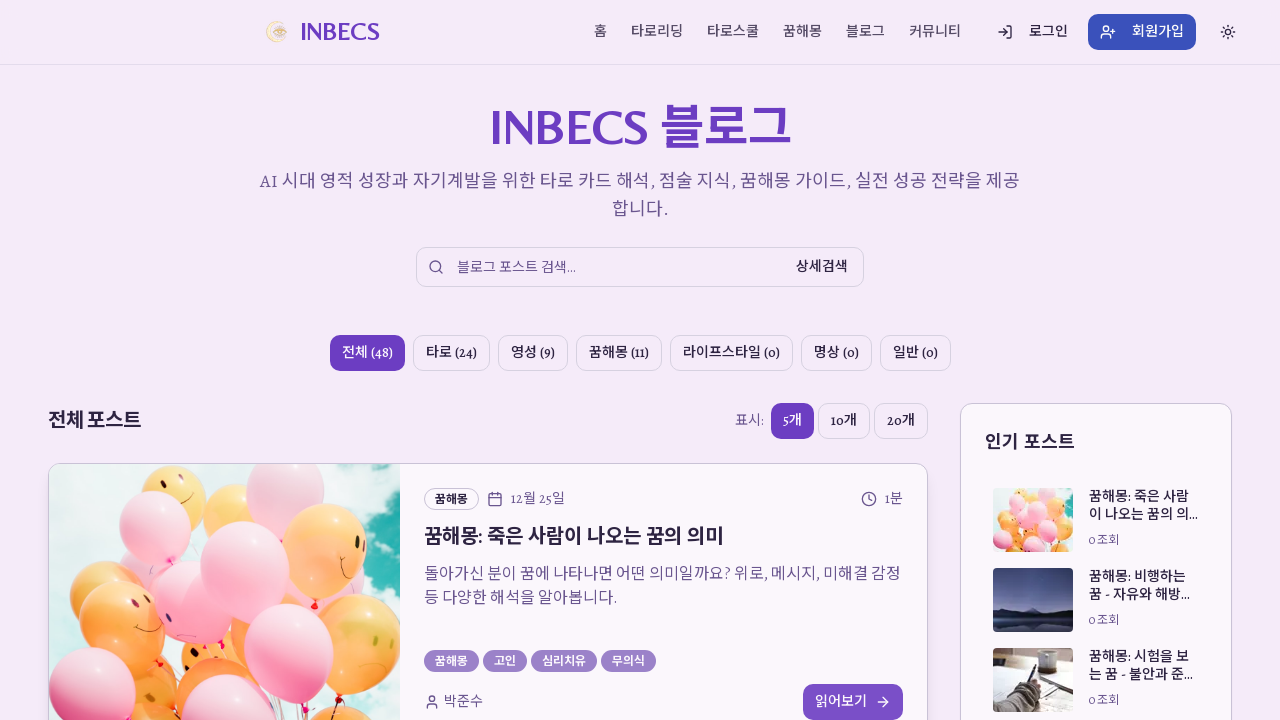

Blog detail page images loaded and verified
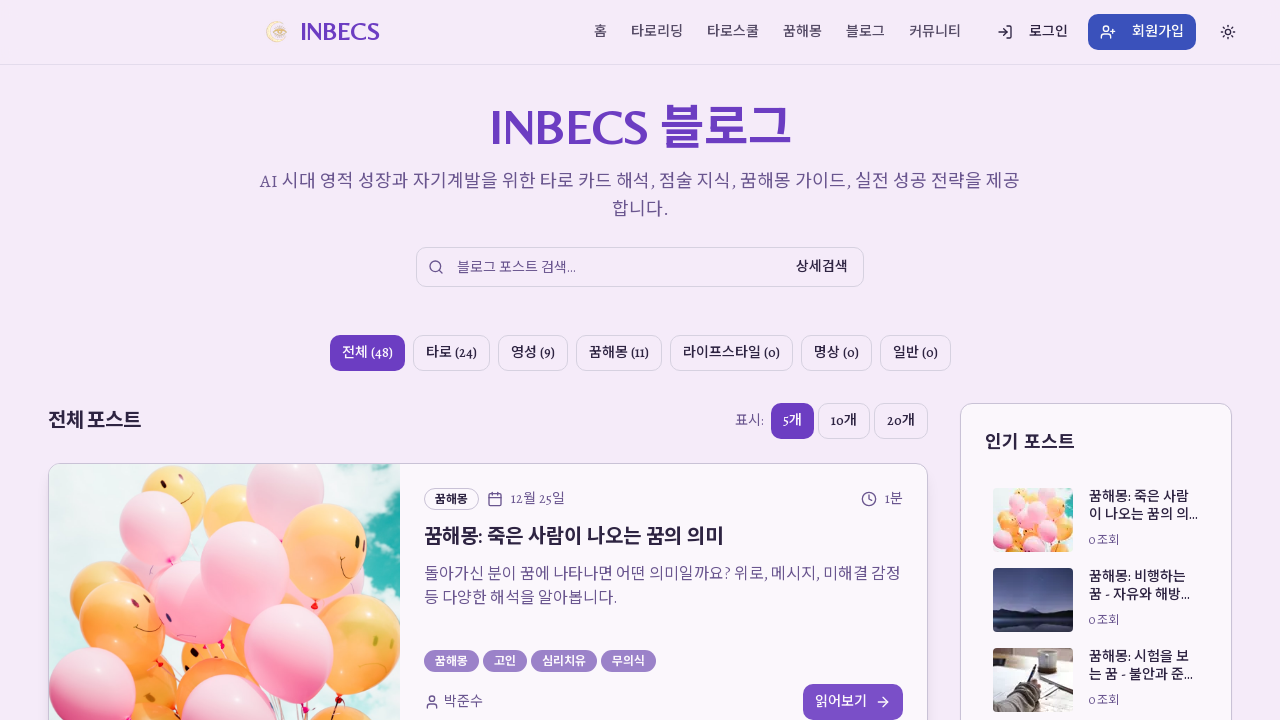

Navigated to tarot reading page
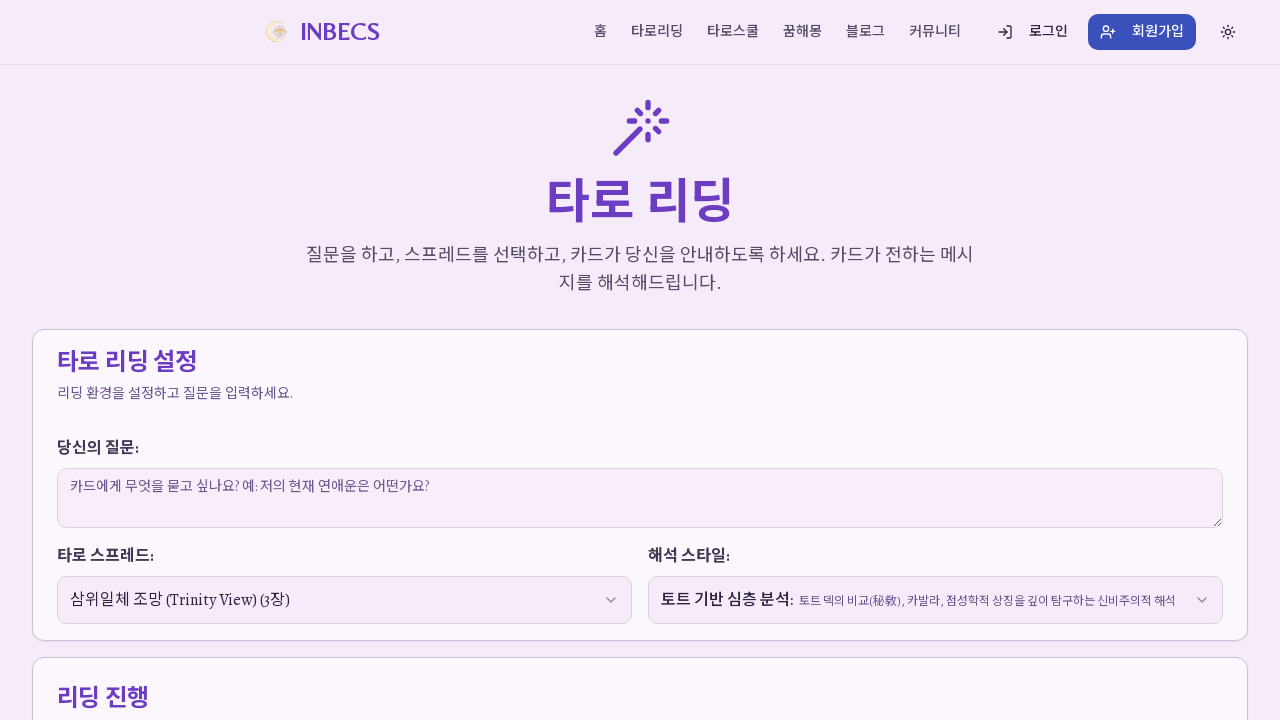

Clicked shuffle cards button at (550, 360) on button:has-text("카드 섞기")
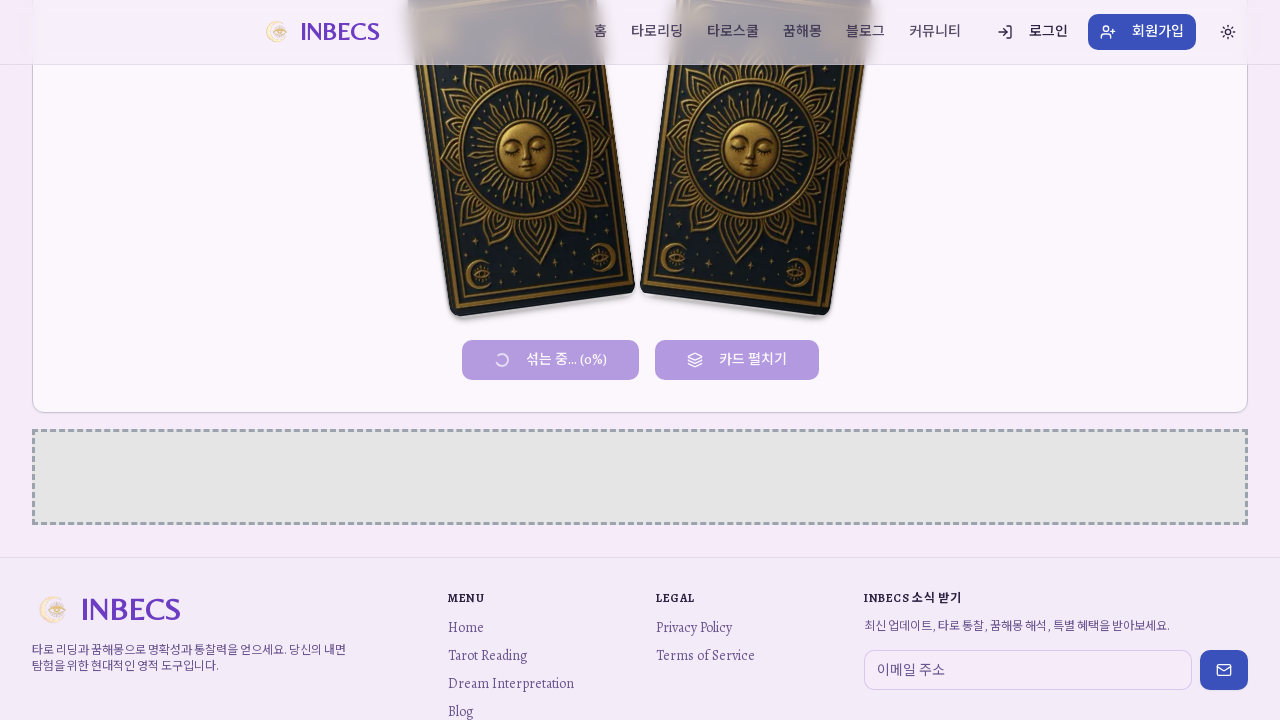

Waited 2 seconds for card shuffle animation
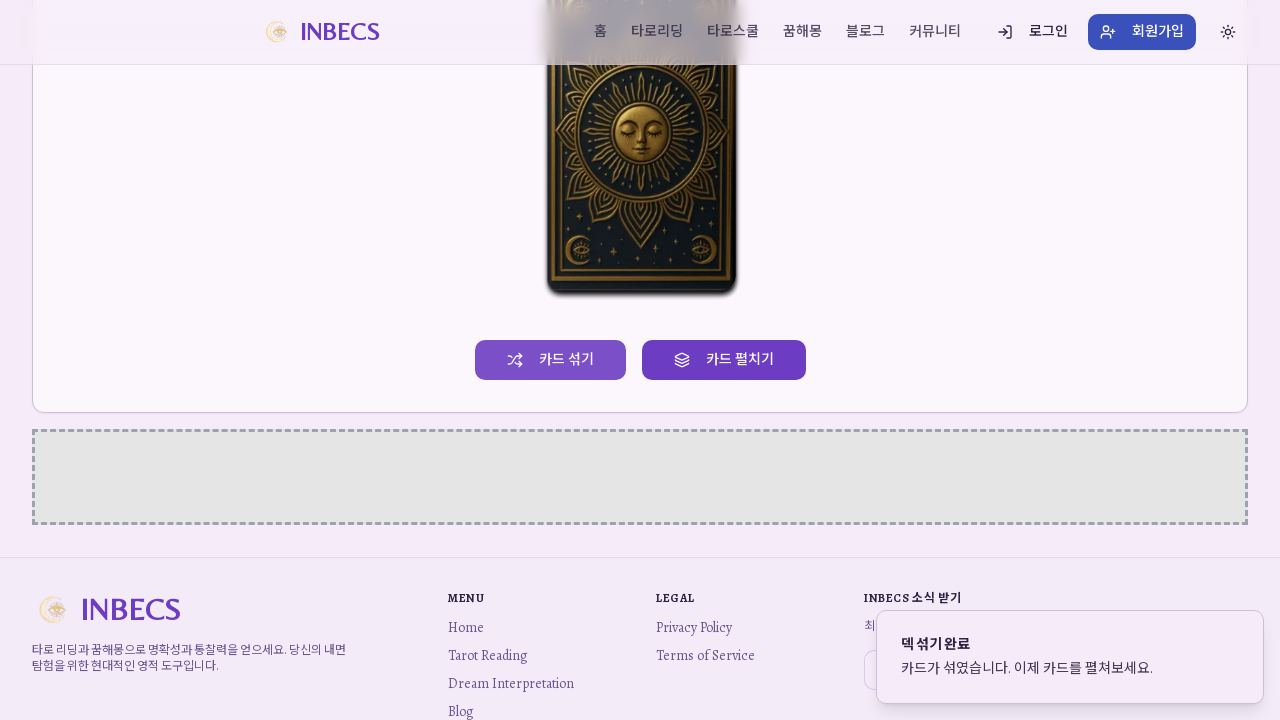

Clicked spread cards button at (724, 360) on button:has-text("카드 펼치기")
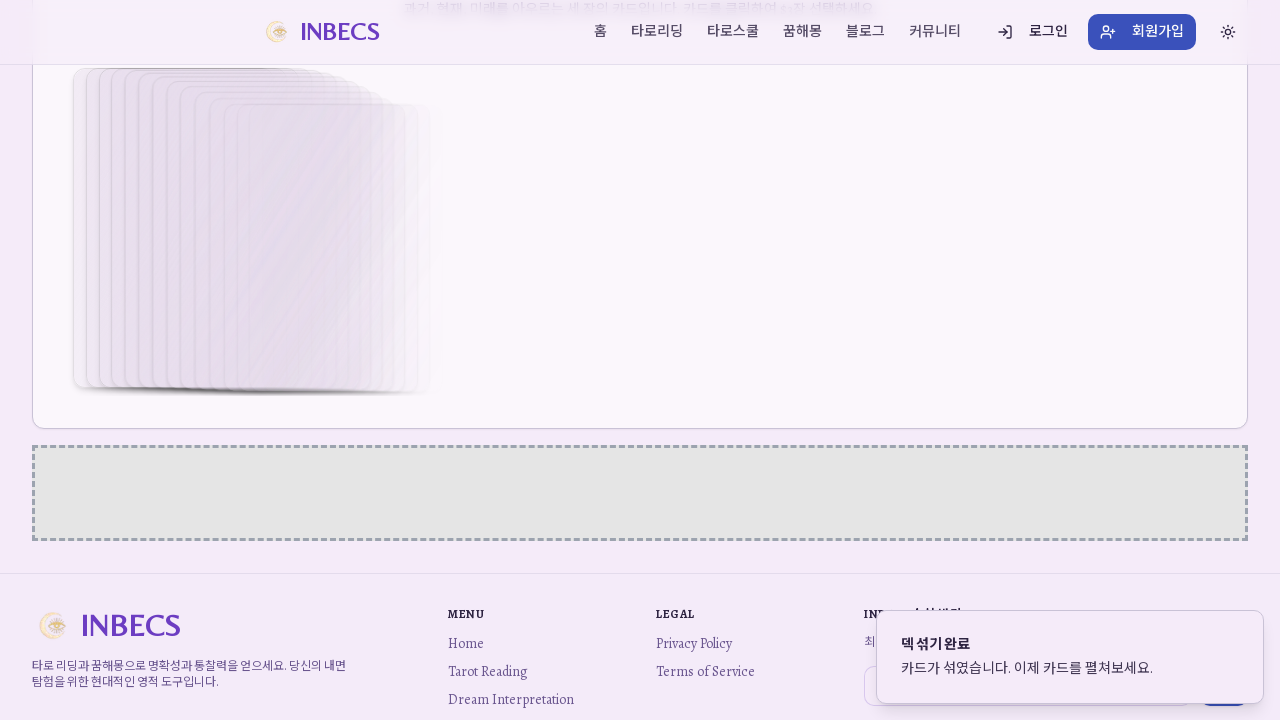

Waited 2 seconds for card spread animation
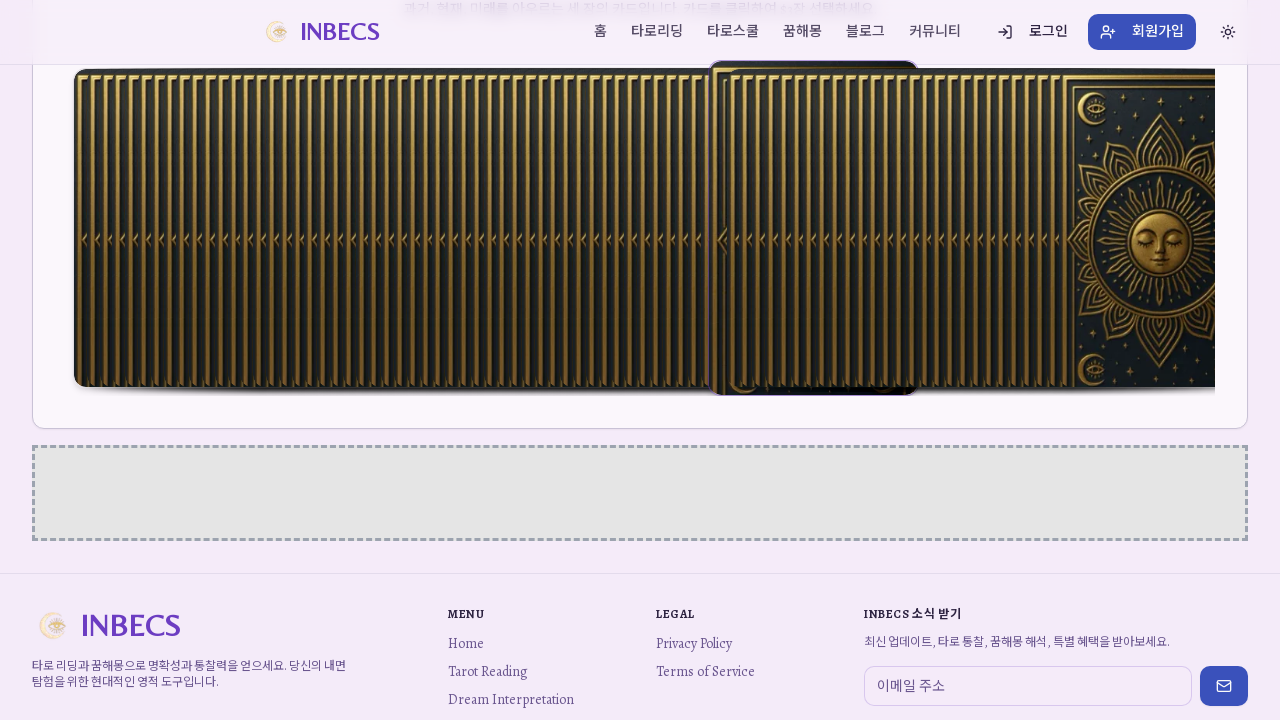

Tarot reading page images loaded and verified
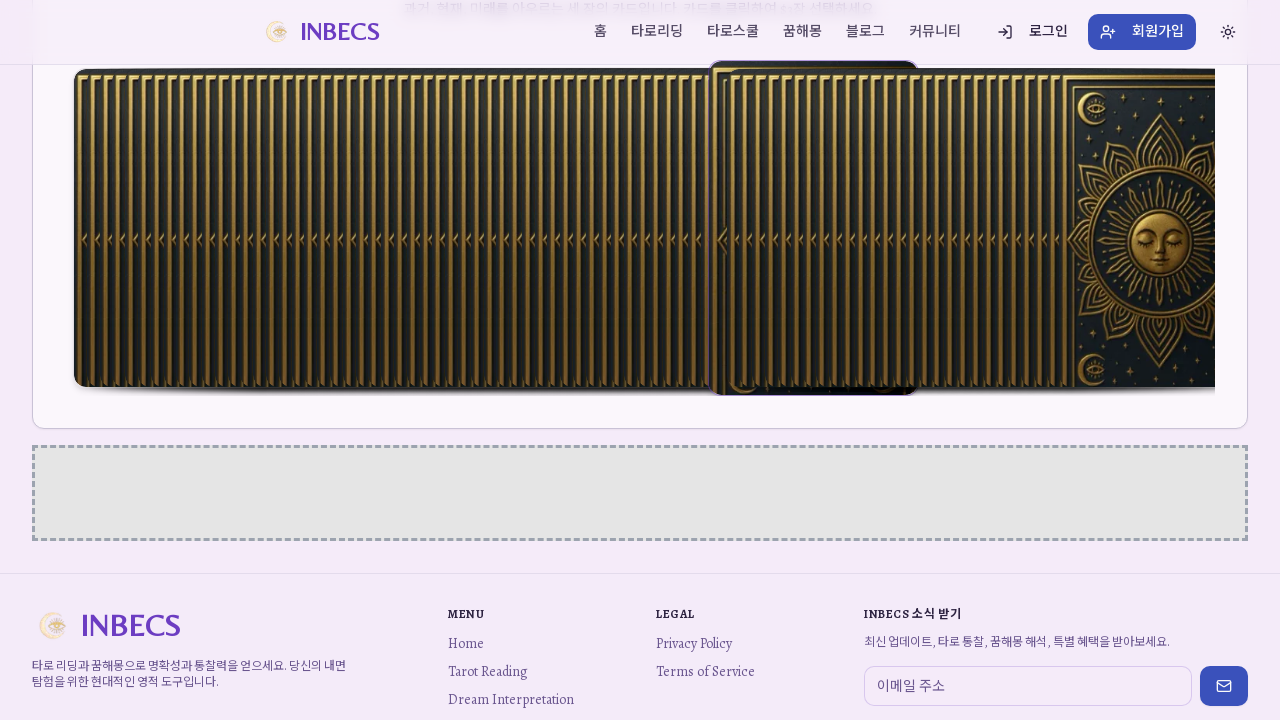

Navigated to tarot cards encyclopedia page
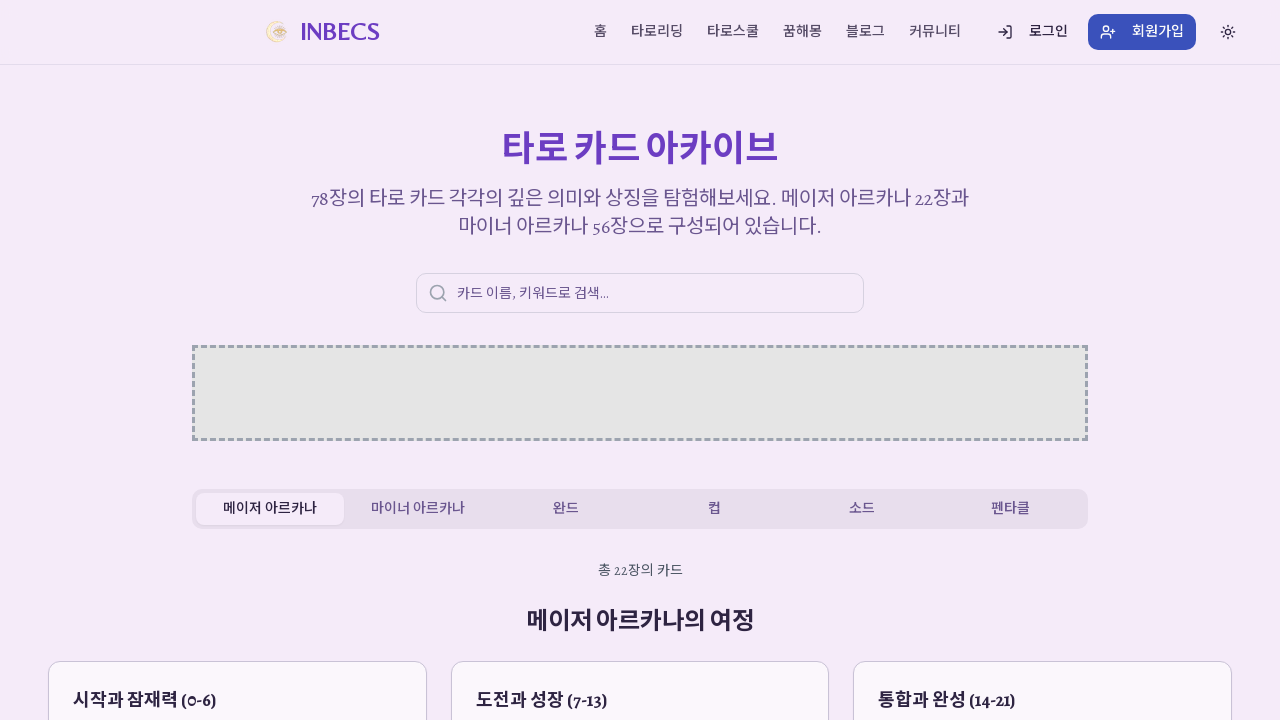

Tarot encyclopedia page images loaded and verified
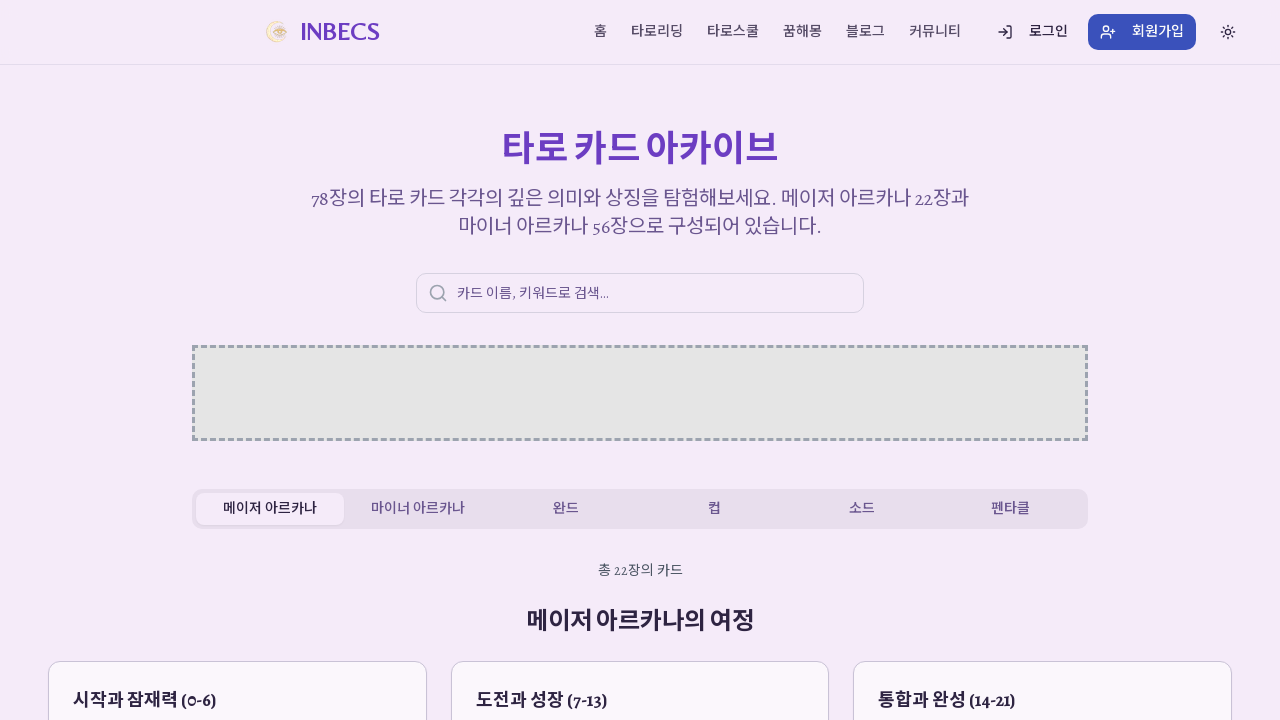

Navigated to encyclopedia page
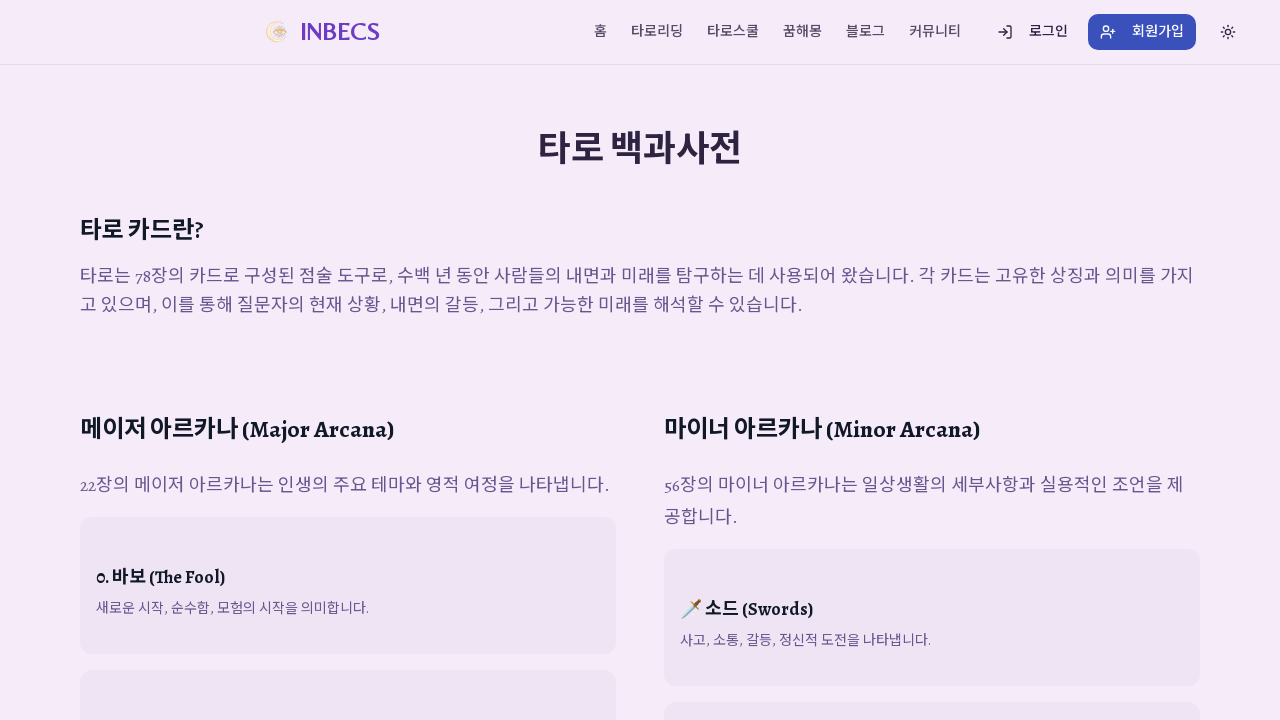

Encyclopedia page images loaded and verified
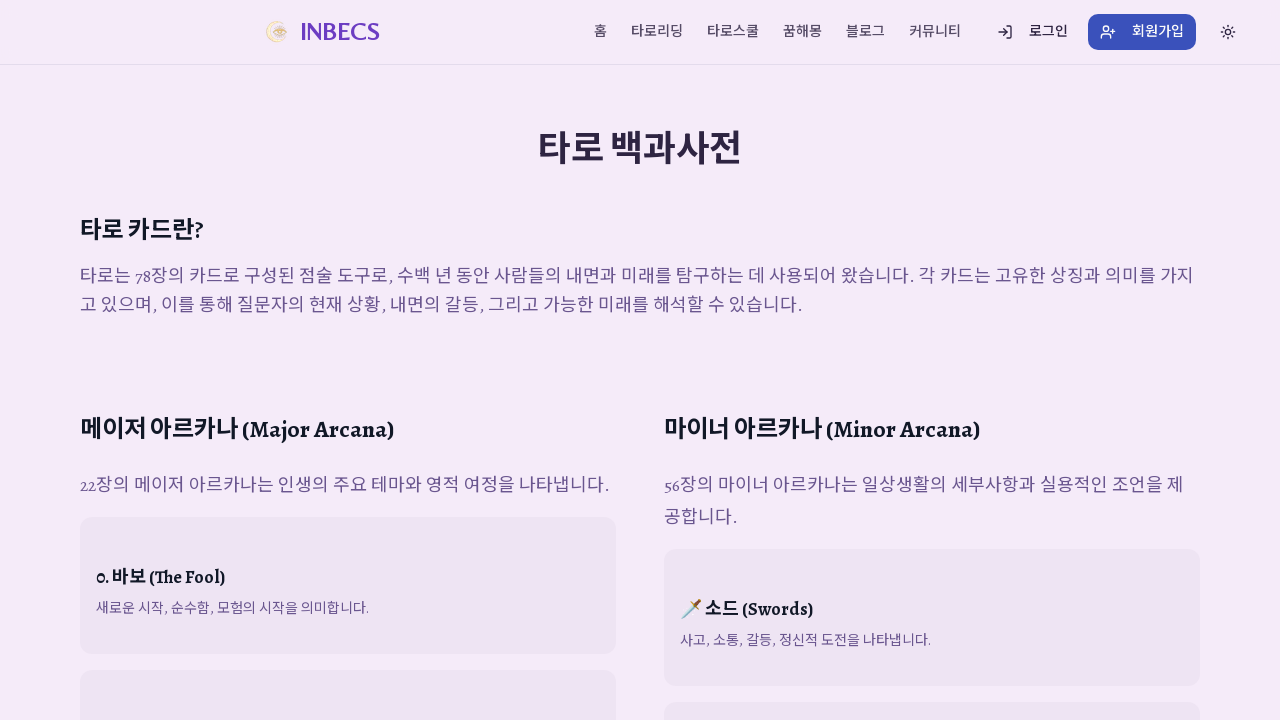

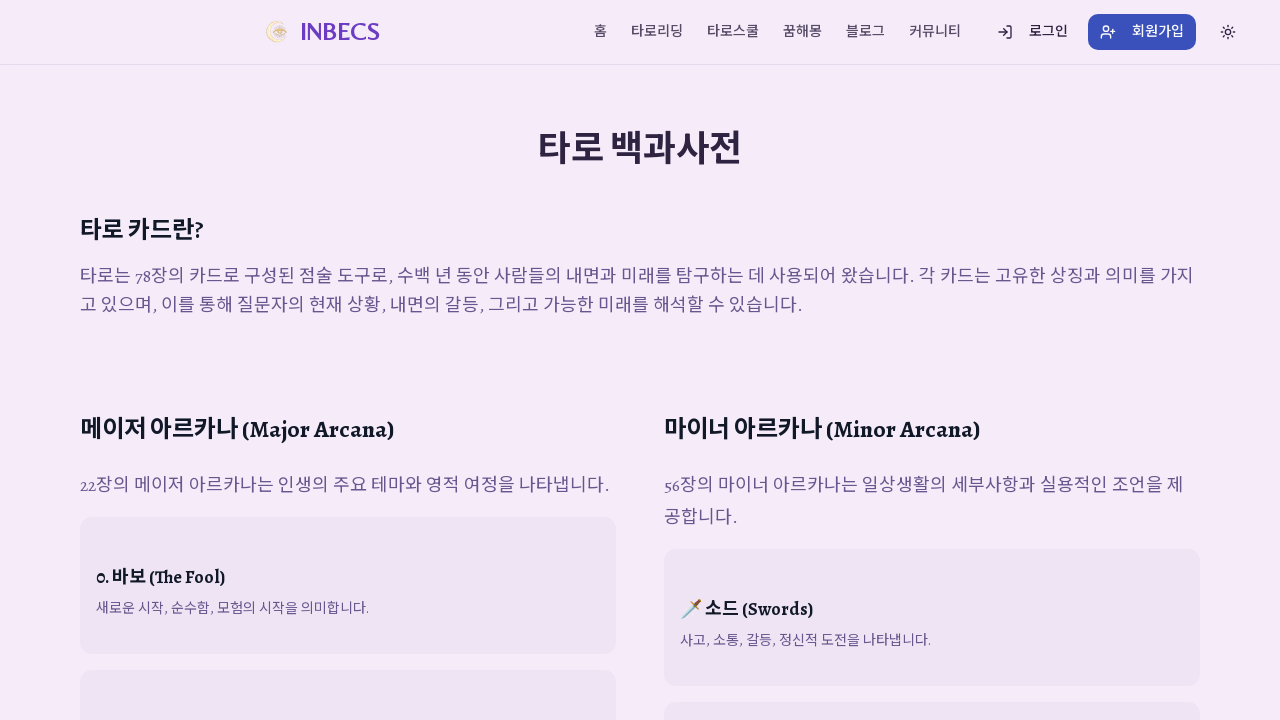